Tests static dropdown selection functionality by selecting options using different methods (by index, visible text, and value)

Starting URL: https://rahulshettyacademy.com/dropdownsPractise/

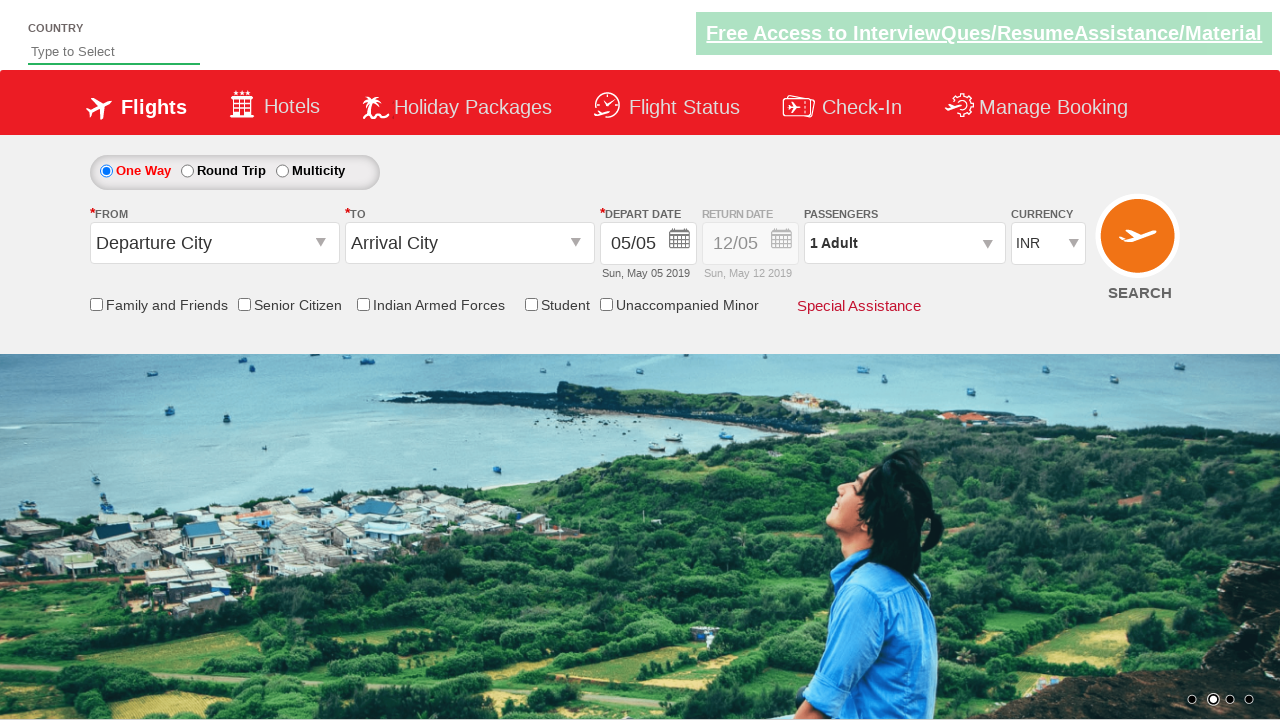

Selected 2nd option (AED) from dropdown by index on #ctl00_mainContent_DropDownListCurrency
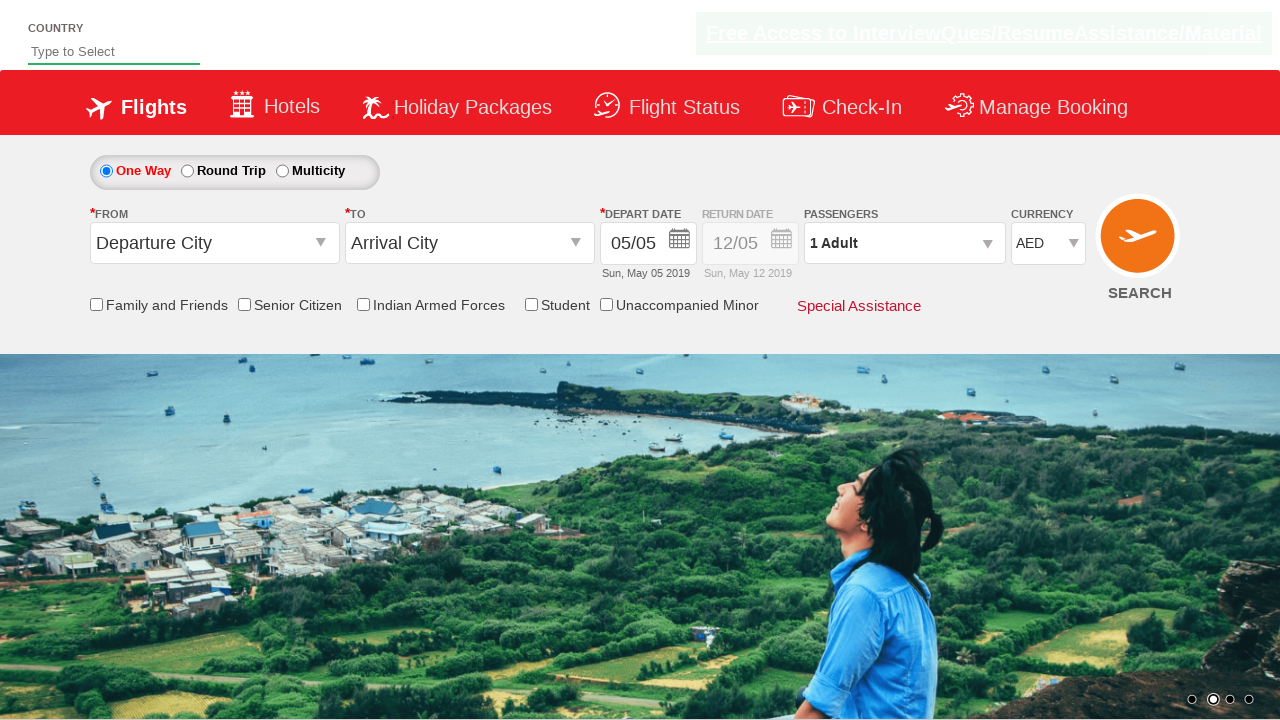

Retrieved selected dropdown value
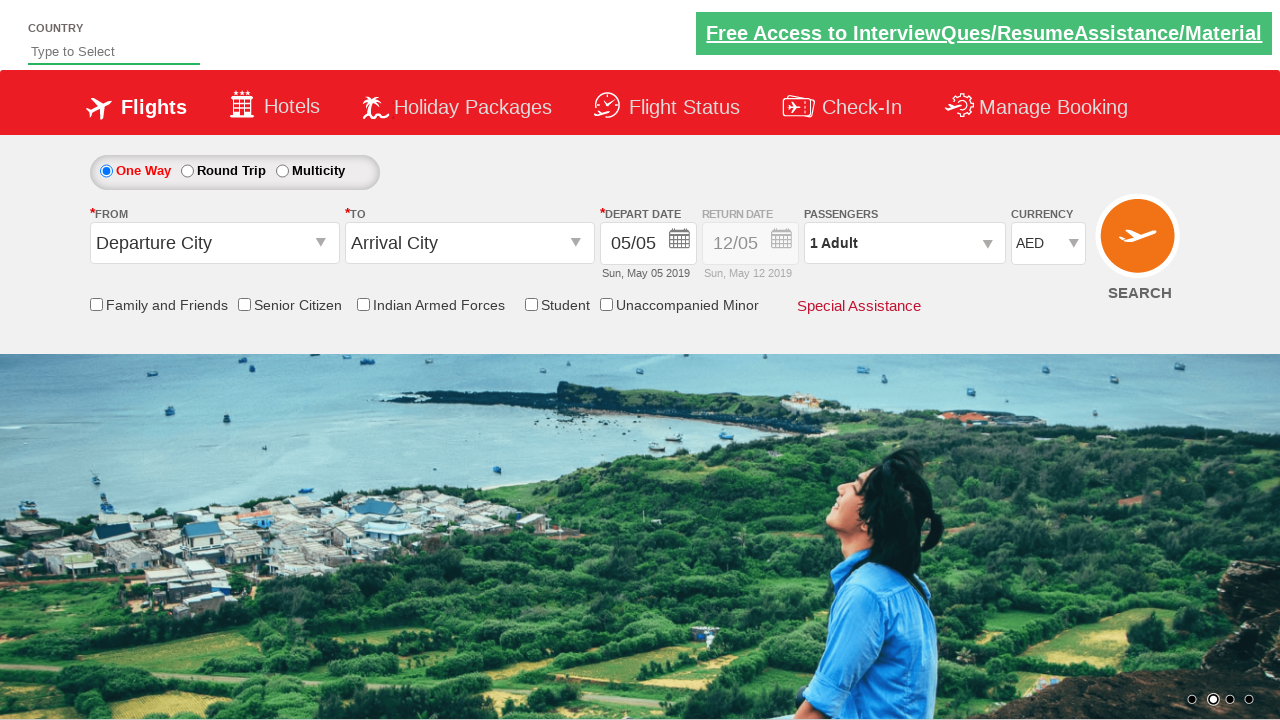

Verified AED option is selected
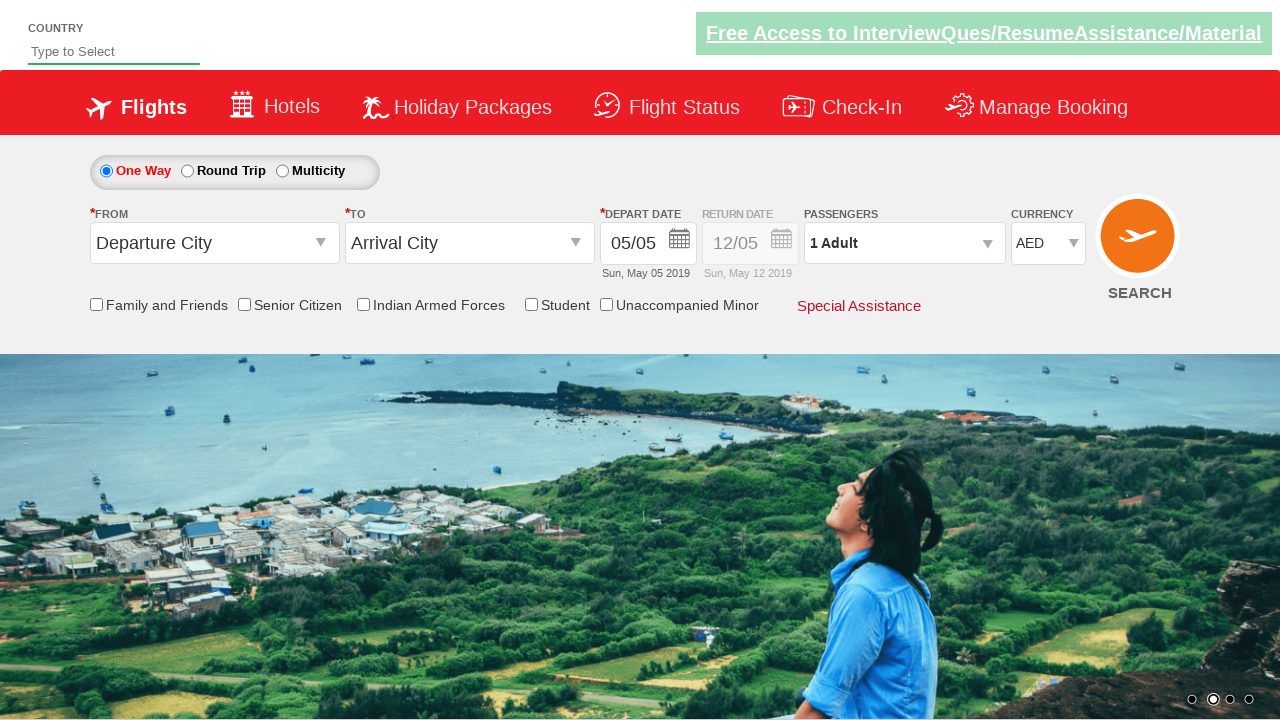

Selected USD option from dropdown by visible text on #ctl00_mainContent_DropDownListCurrency
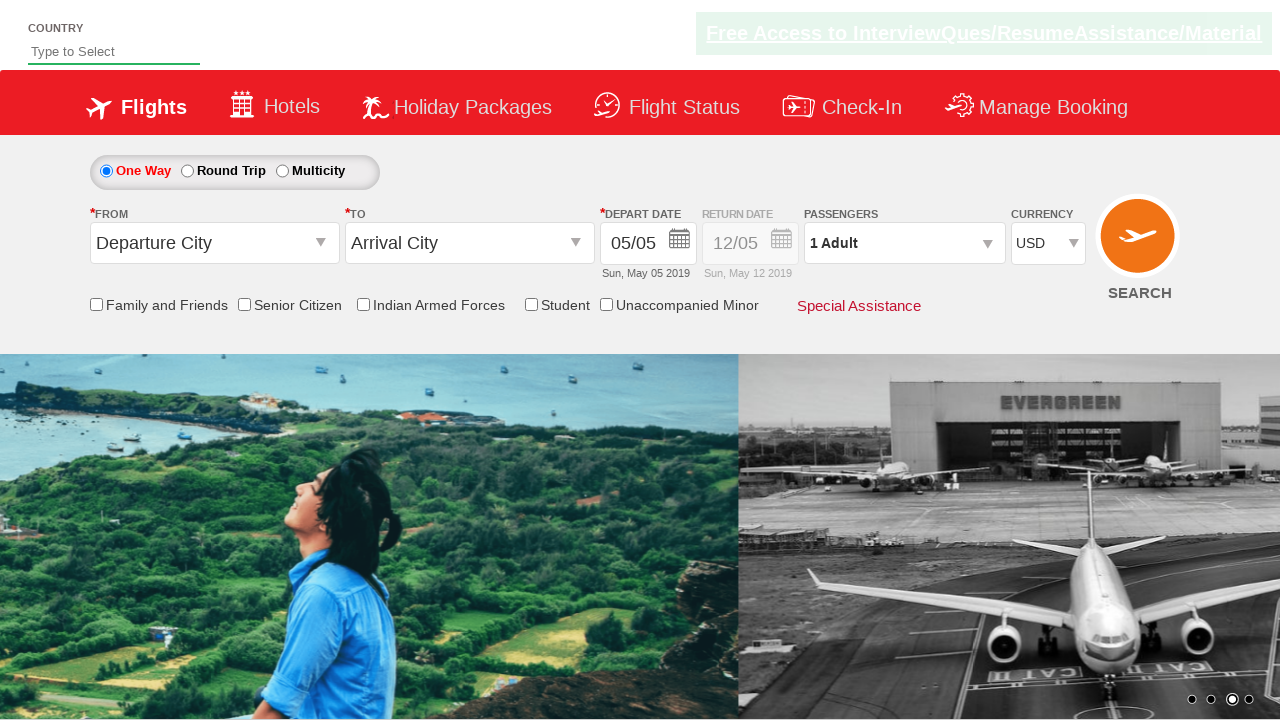

Retrieved selected dropdown value
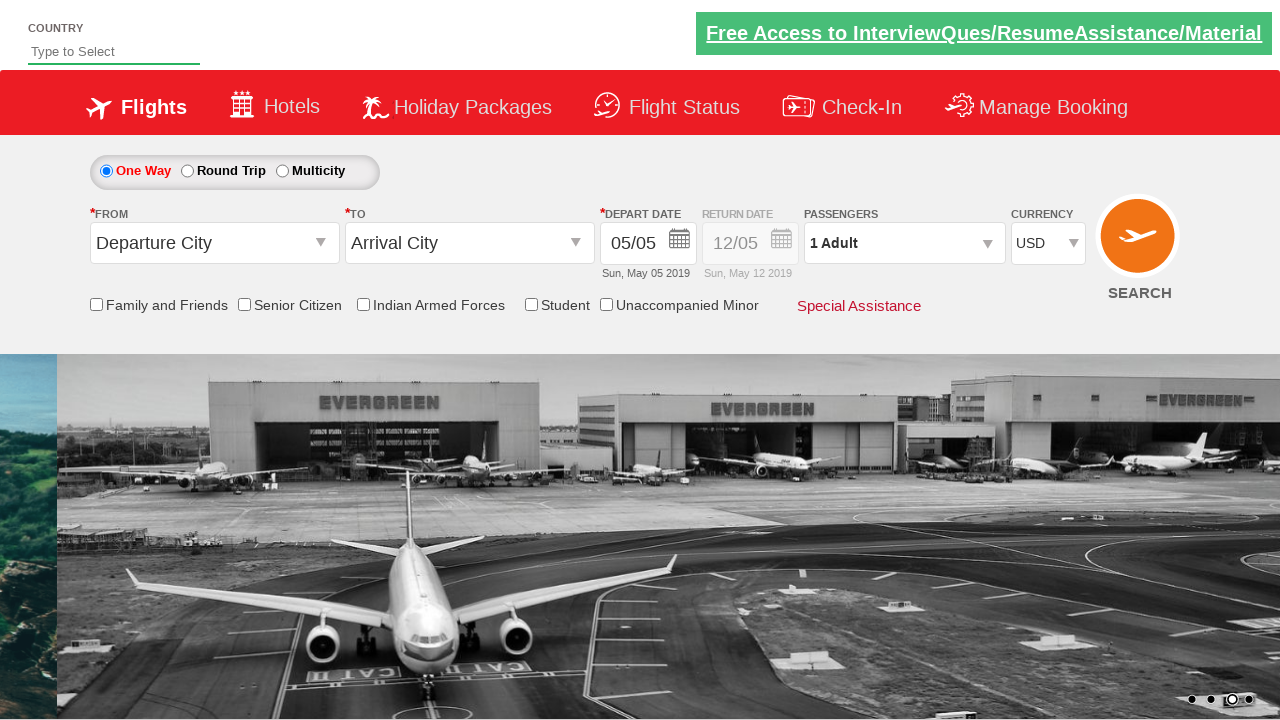

Verified USD option is selected
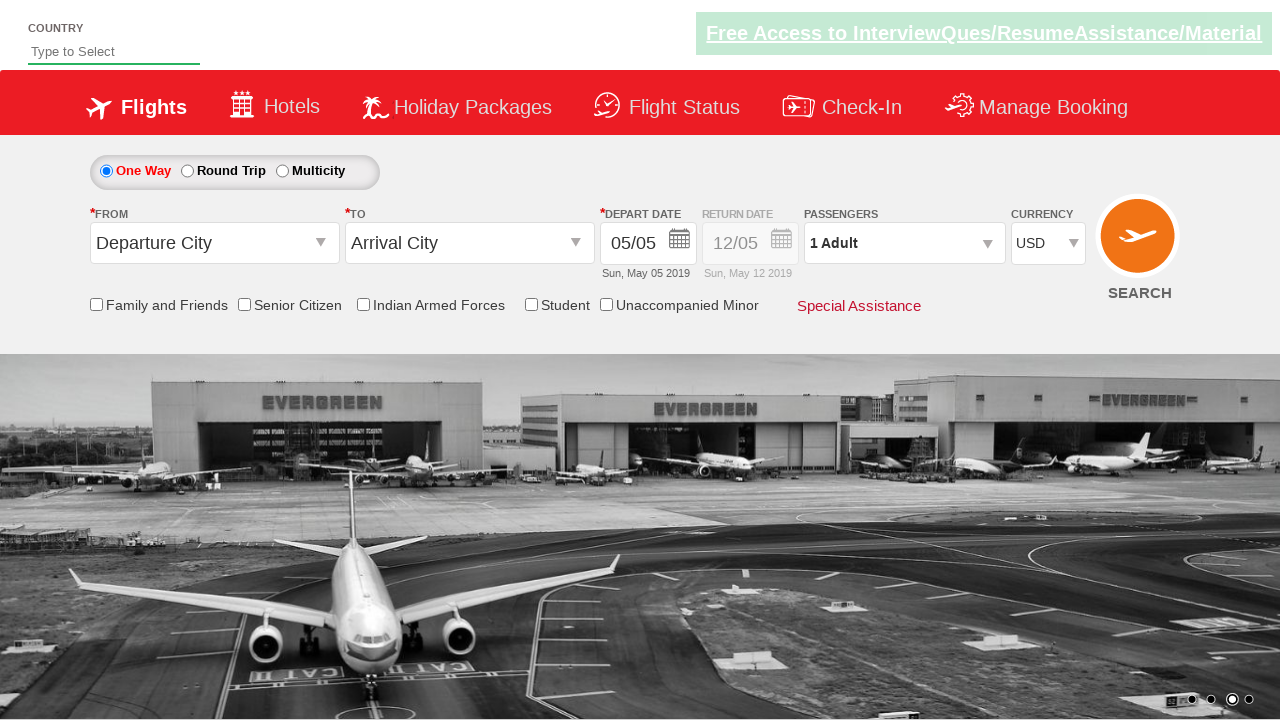

Selected INR option from dropdown by value on #ctl00_mainContent_DropDownListCurrency
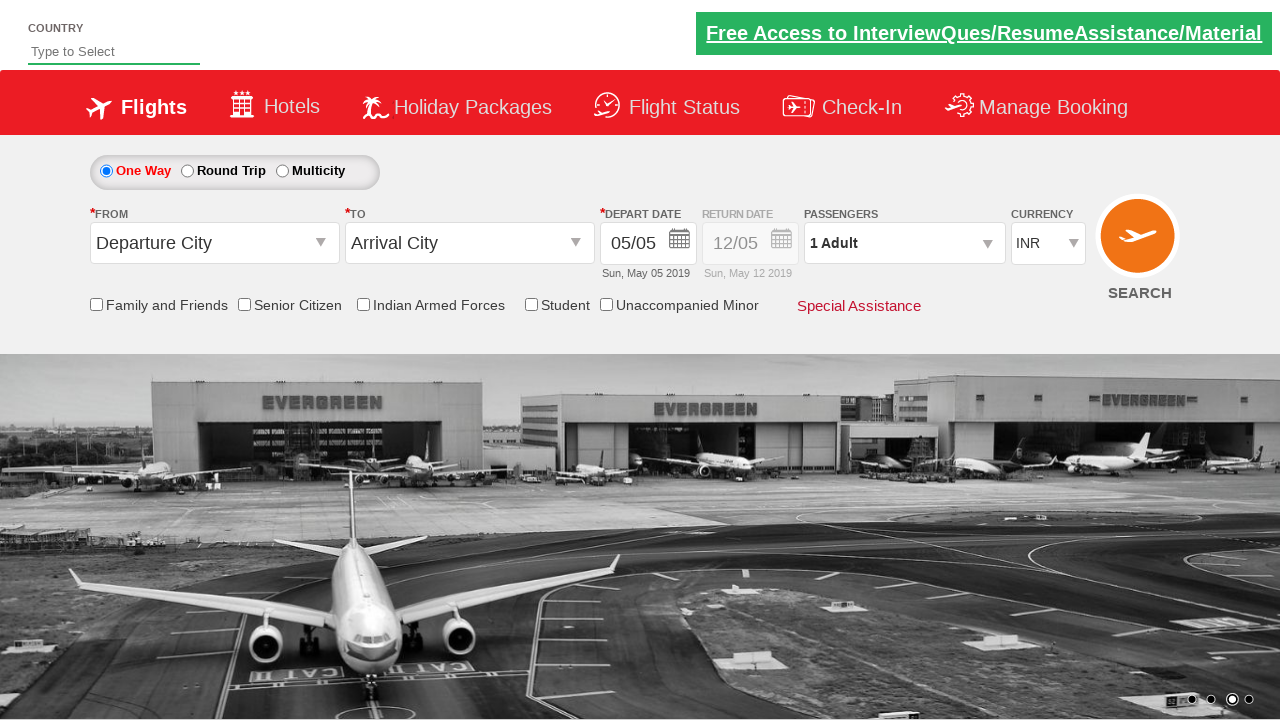

Retrieved selected dropdown value
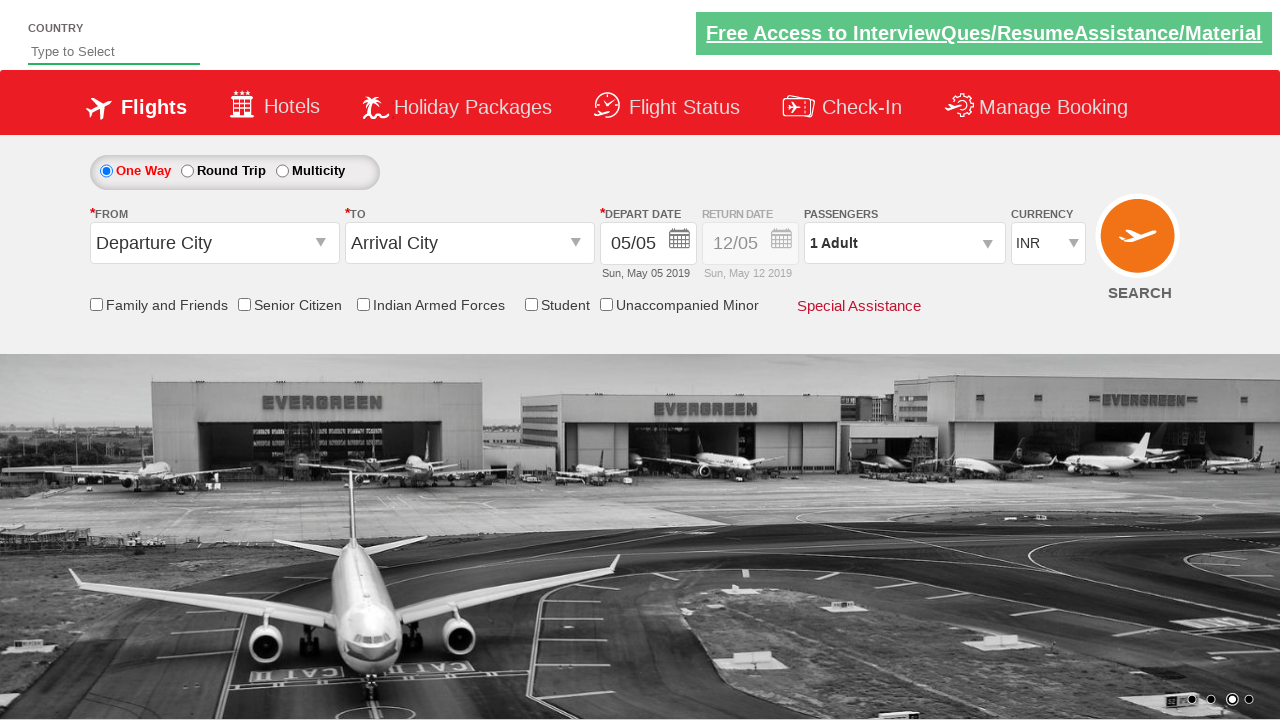

Verified INR option is selected
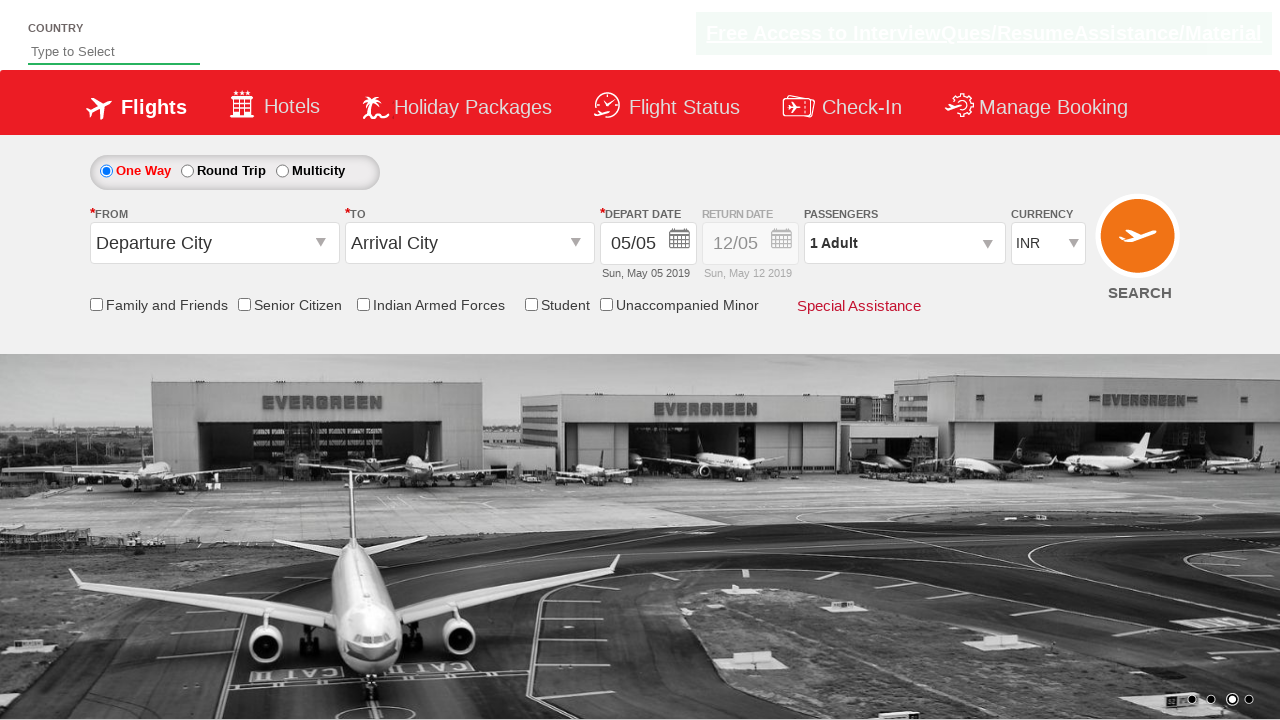

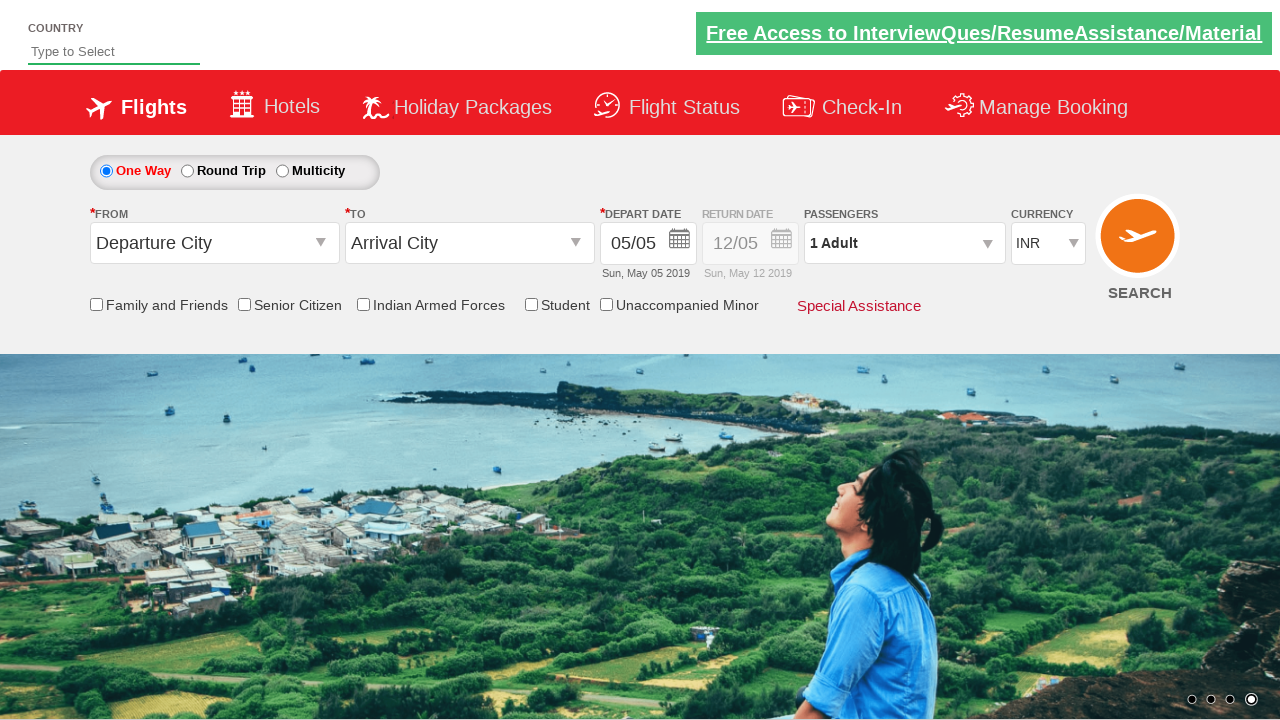